Tests football statistics page by clicking the "All matches" button and selecting a country from the dropdown menu to verify match data loads correctly.

Starting URL: https://www.adamchoi.co.uk/overs/detailed

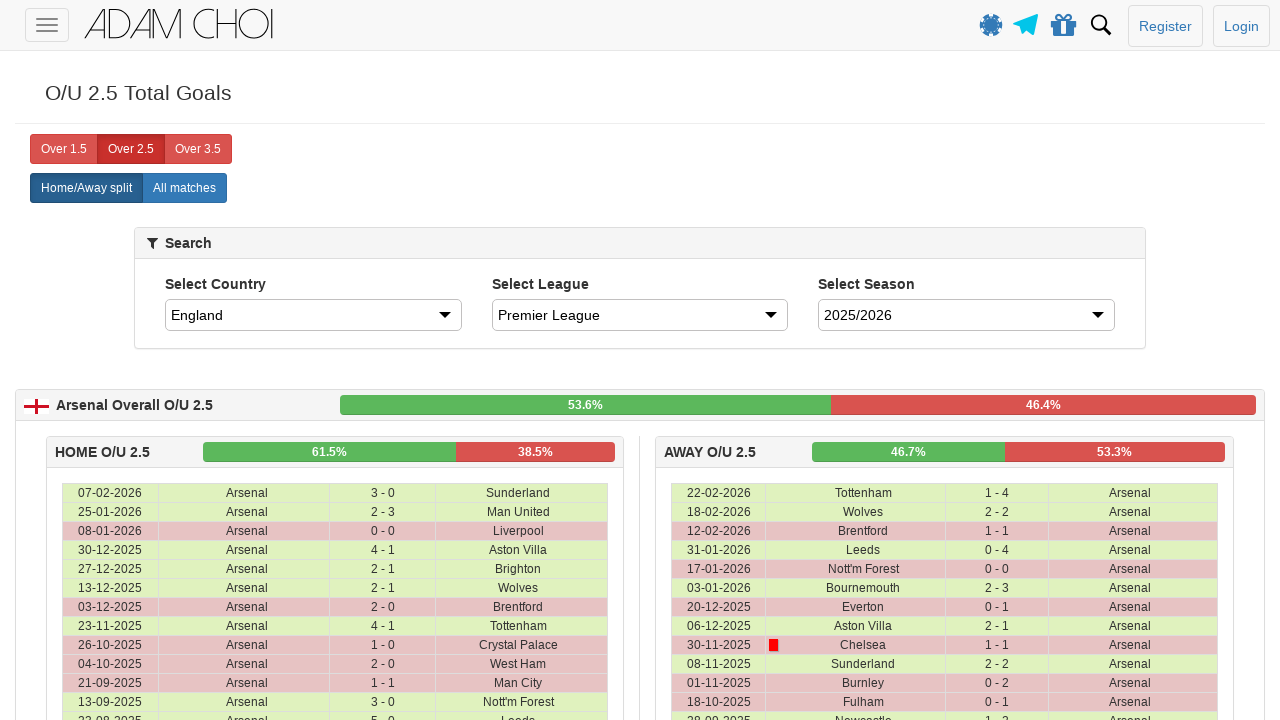

Clicked 'All matches' button at (184, 188) on label[analytics-event="All matches"]
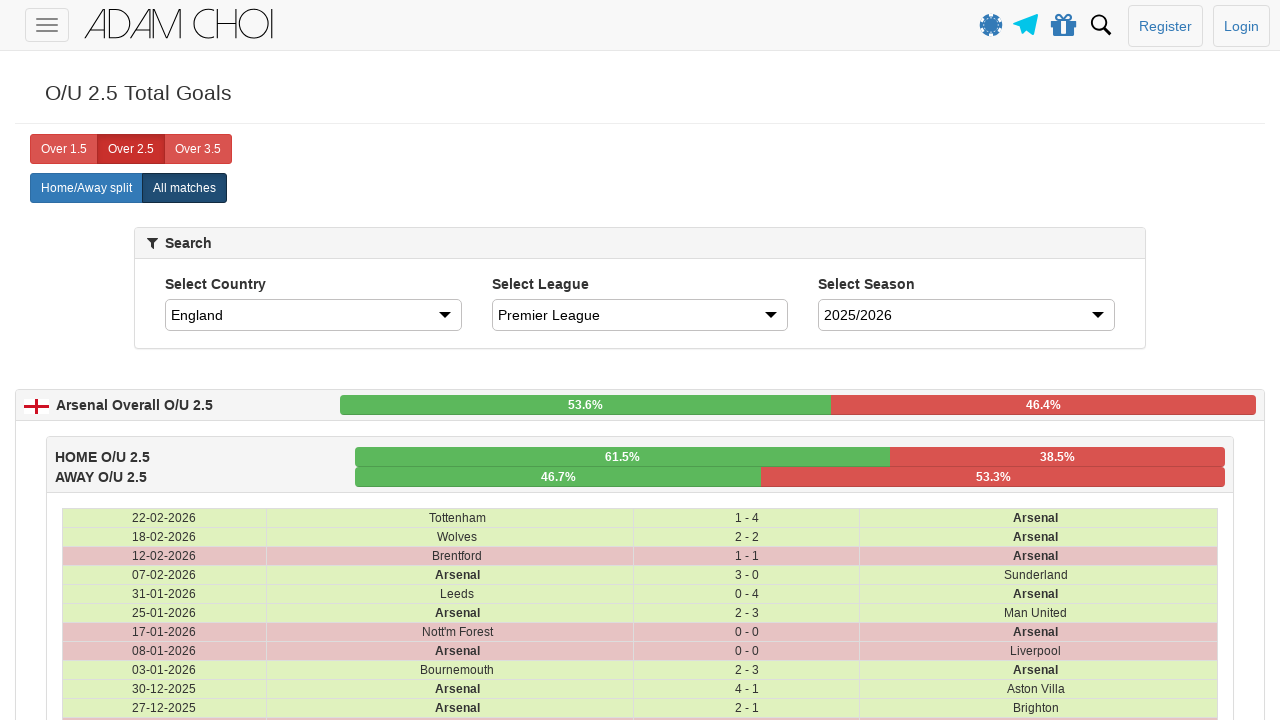

Waited 3 seconds for dynamic content to load
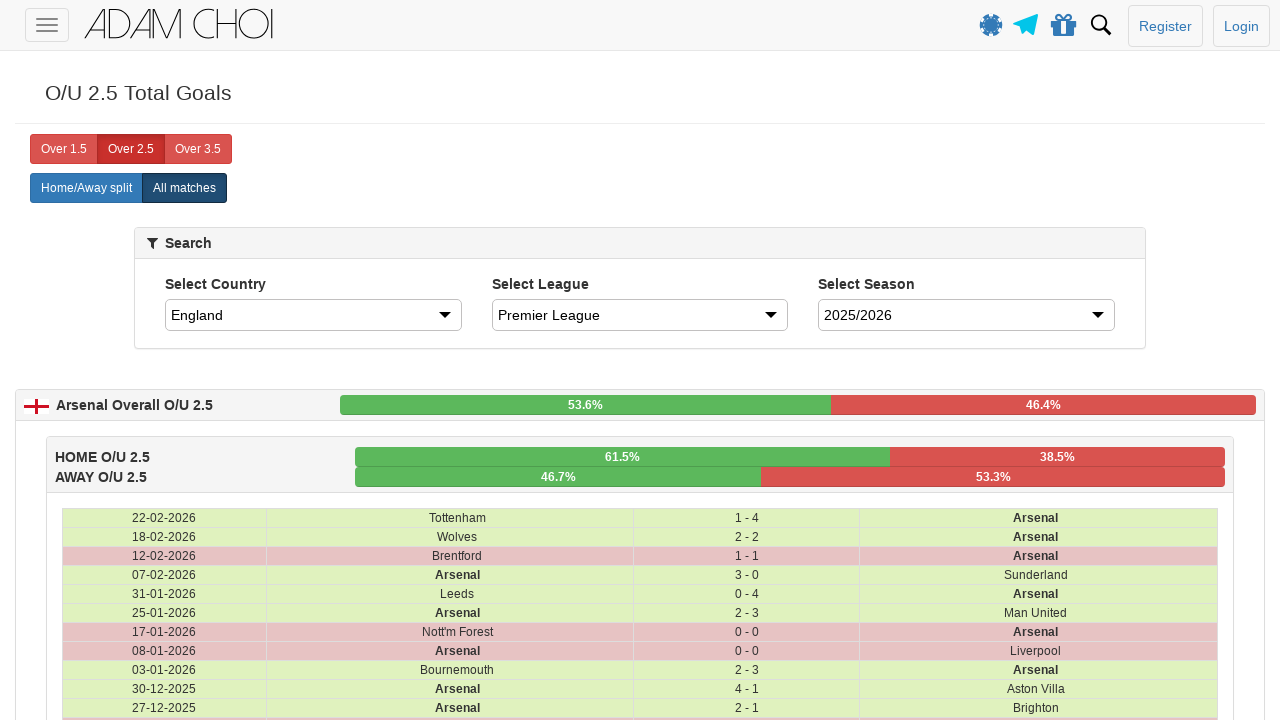

Selected country from dropdown menu (index 5) on #country
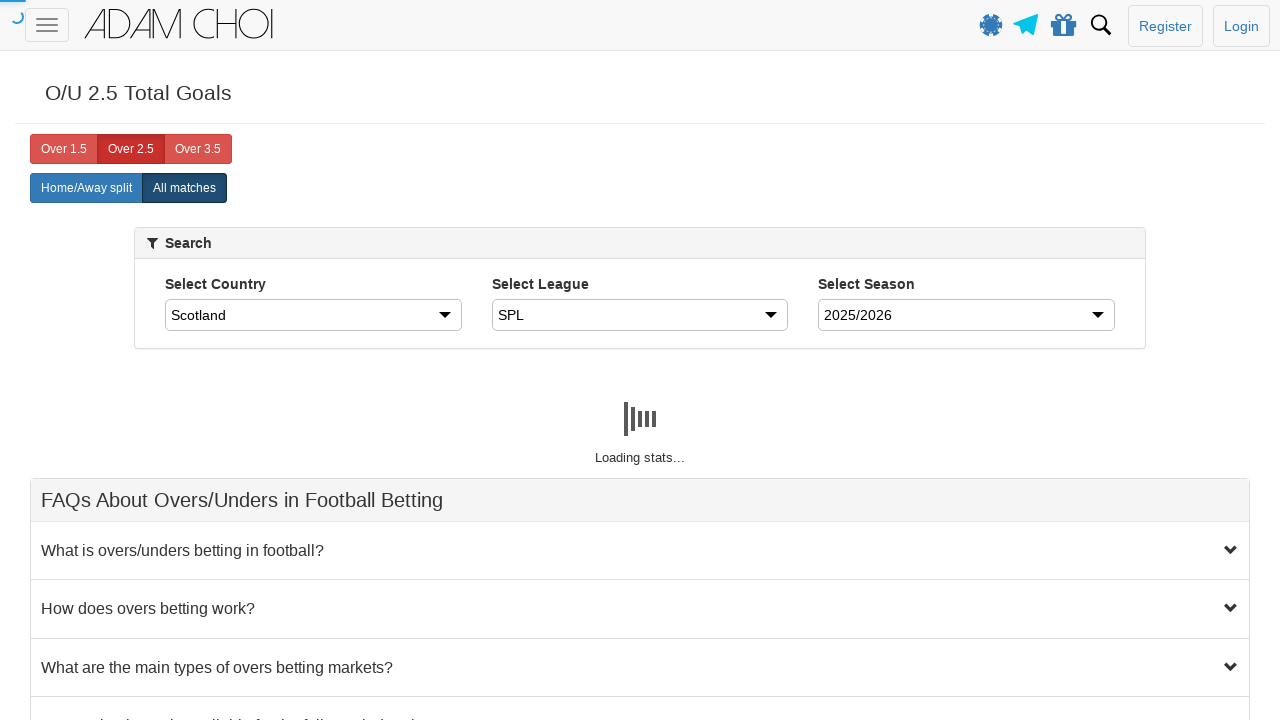

Waited 3 seconds for match data to load after country selection
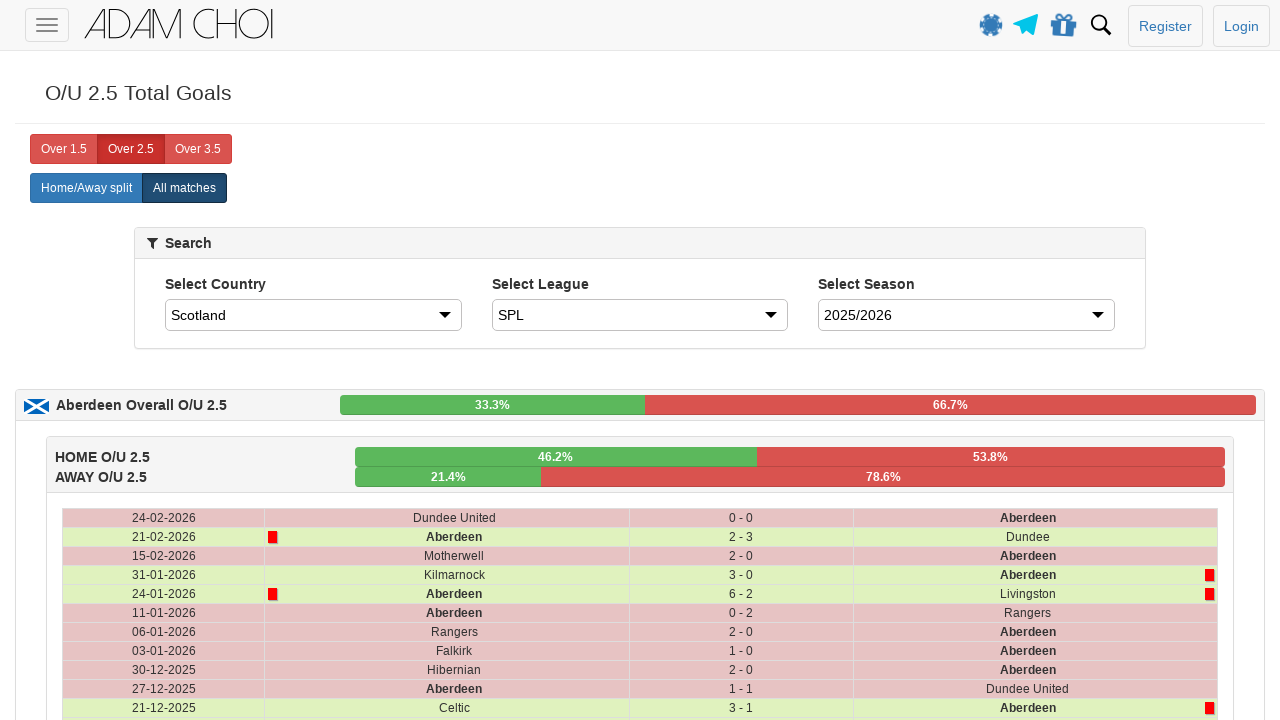

Verified match rows are present on the page
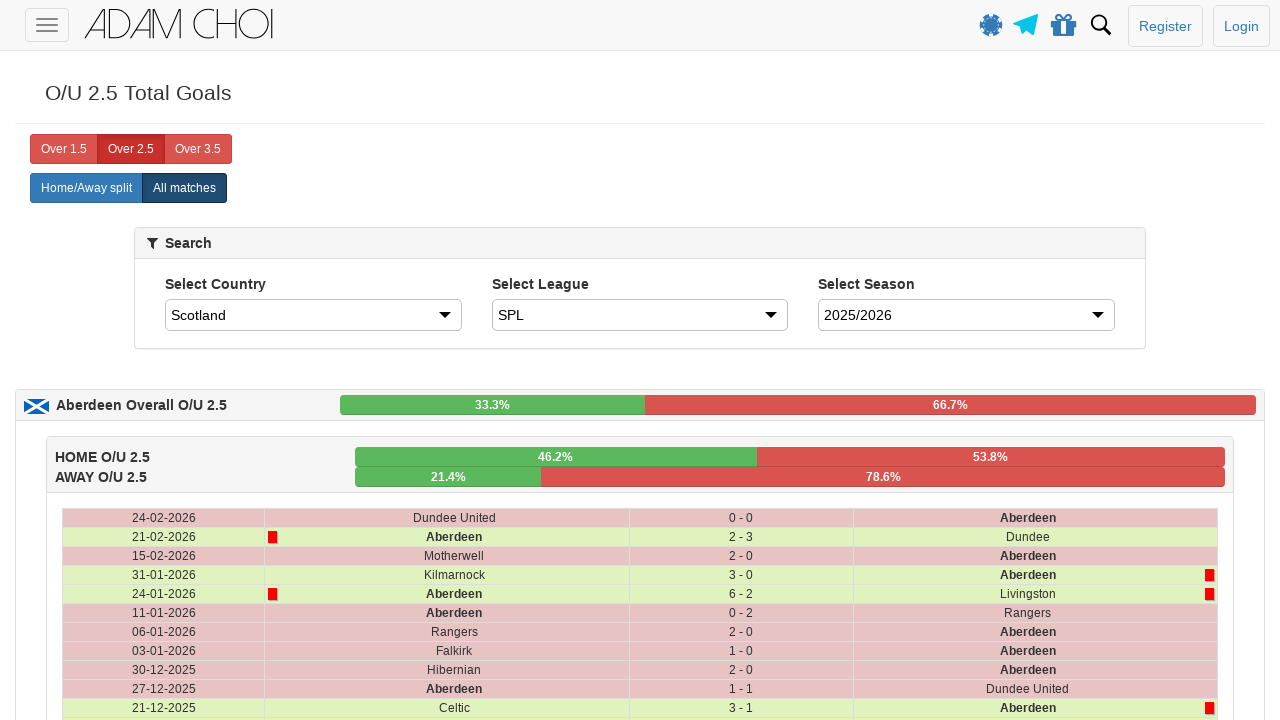

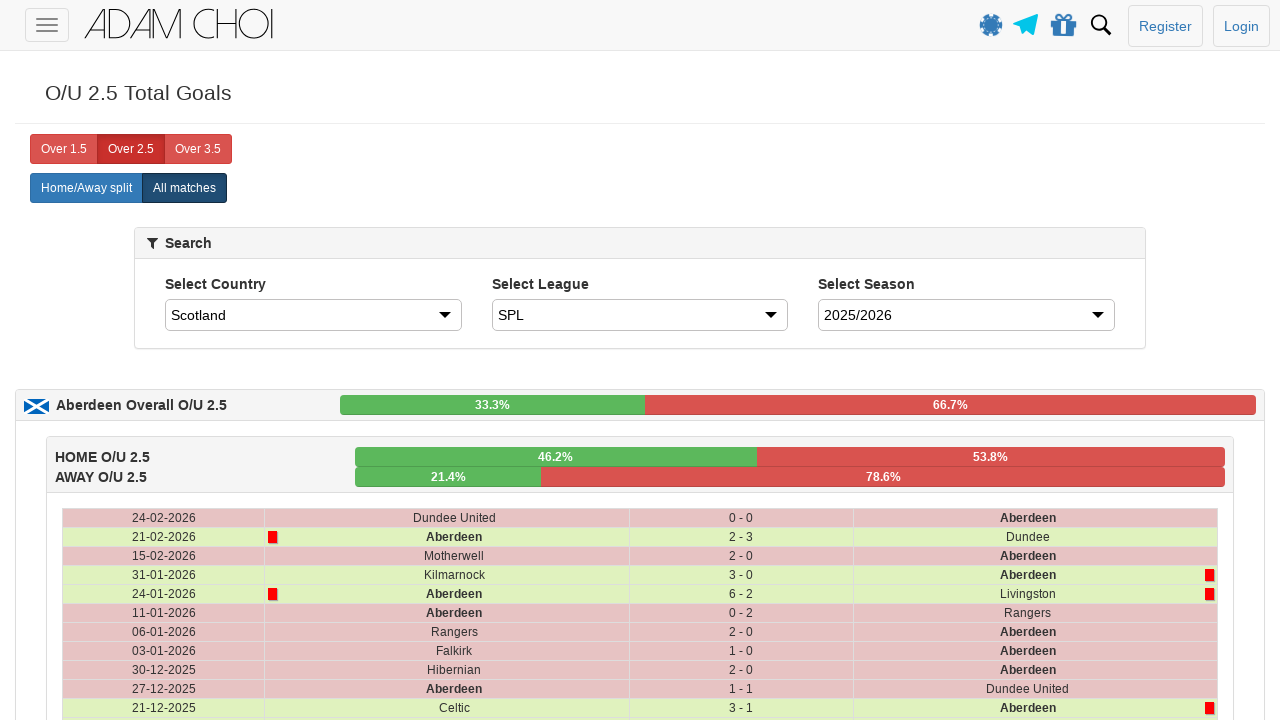